Tests explicit wait functionality by clicking a button that triggers a delayed element appearance, then waits for and verifies the delayed element becomes clickable

Starting URL: https://theautomationzone.blogspot.com/

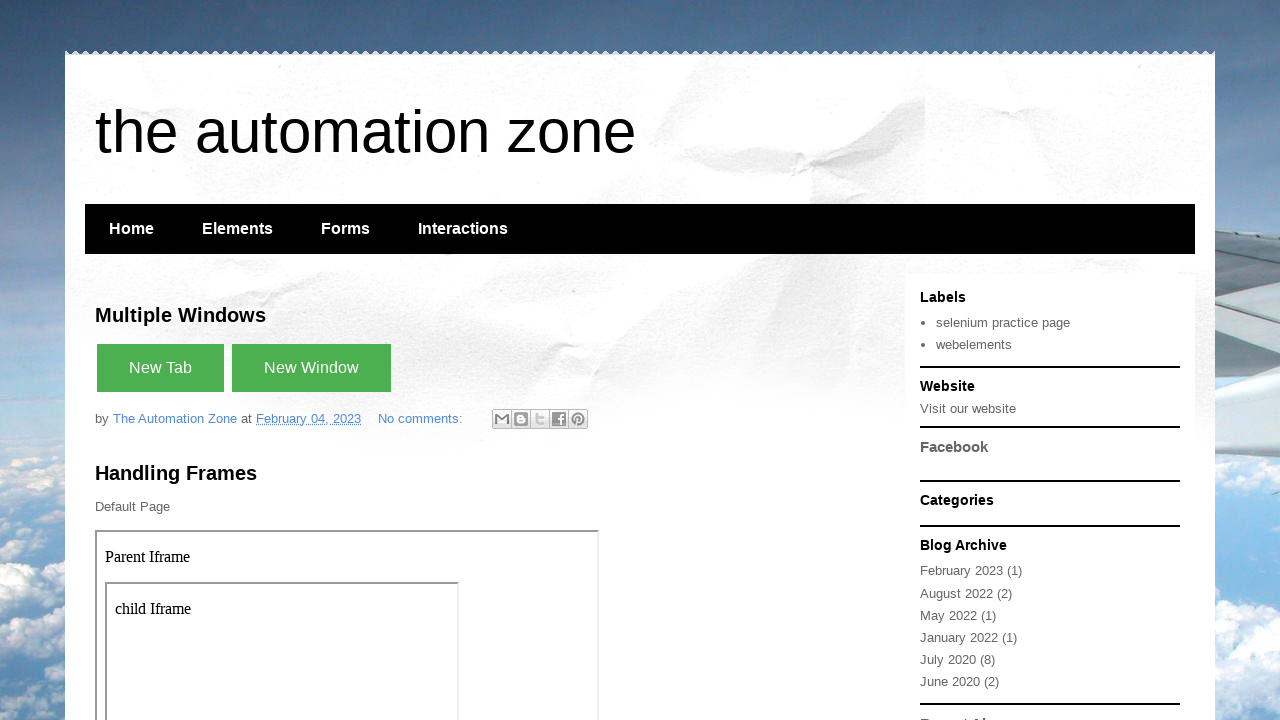

Clicked button that triggers delayed element appearance at (243, 360) on xpath=//button[contains(text(), 'with small delay')]
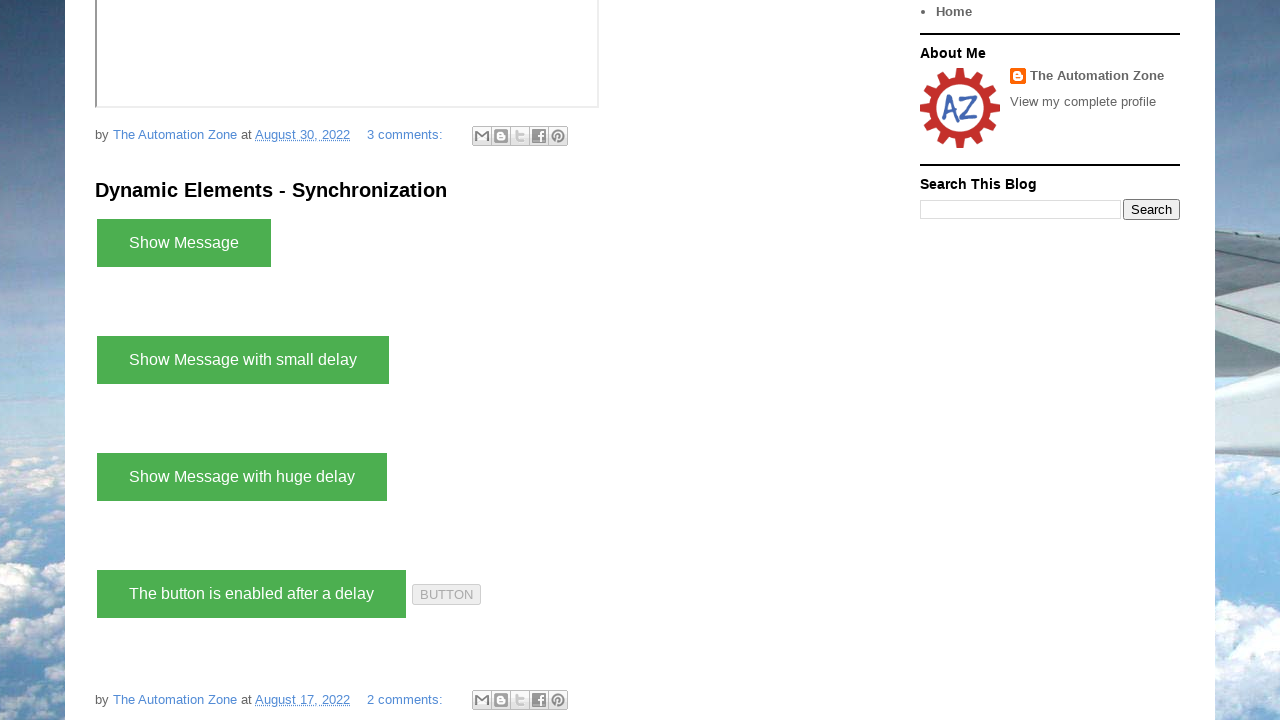

Waited for delayed paragraph element to become visible
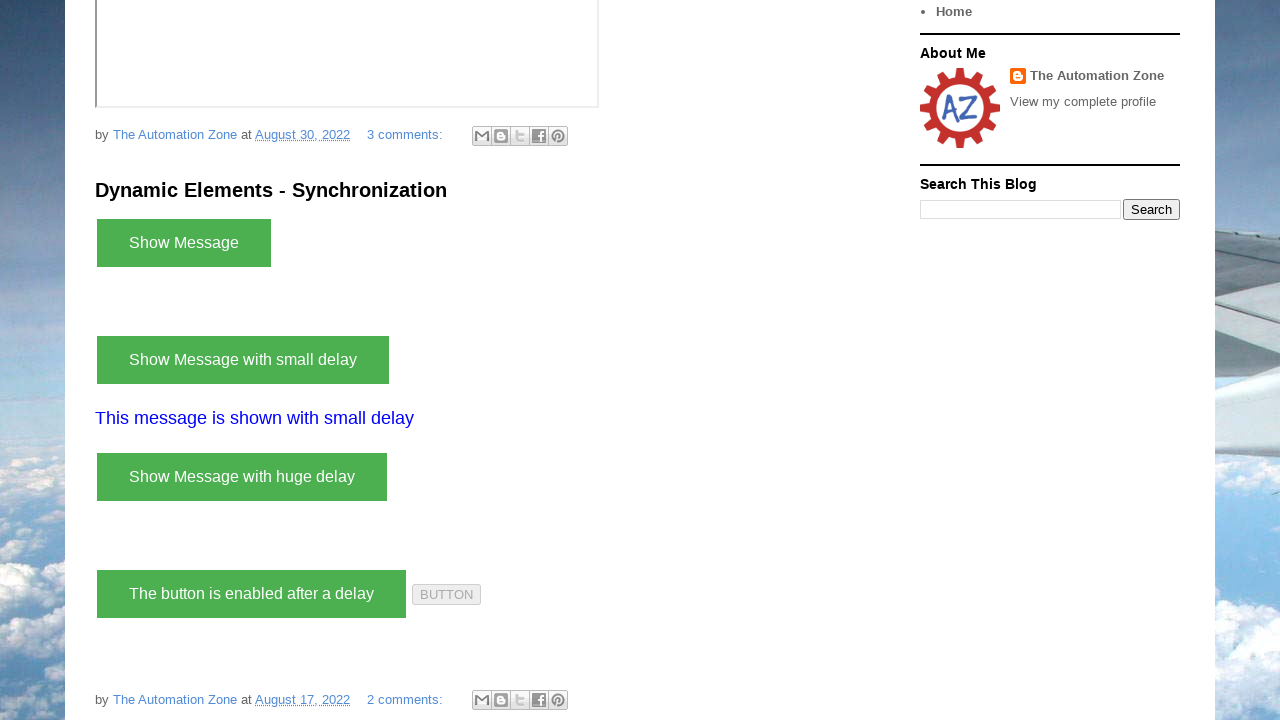

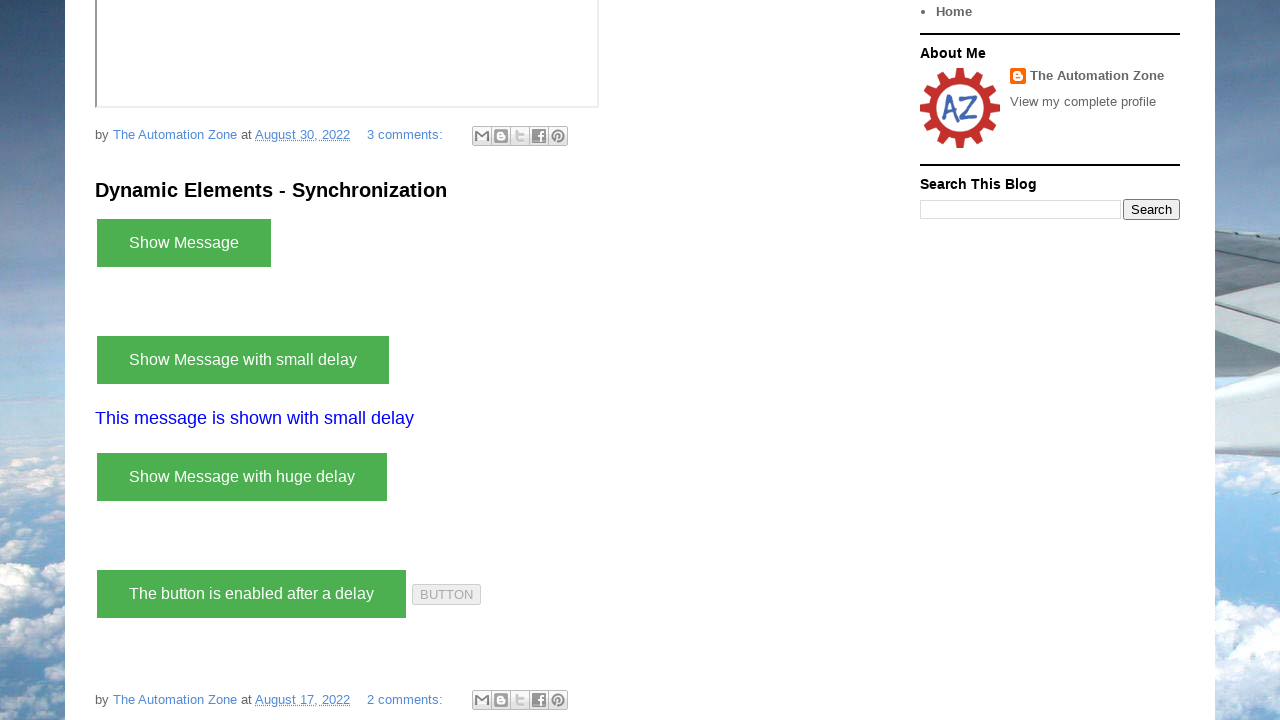